Navigates to a cryptocurrency page on CoinMarketCap and verifies that the price element is displayed and loaded correctly.

Starting URL: https://coinmarketcap.com/currencies/bitcoin/

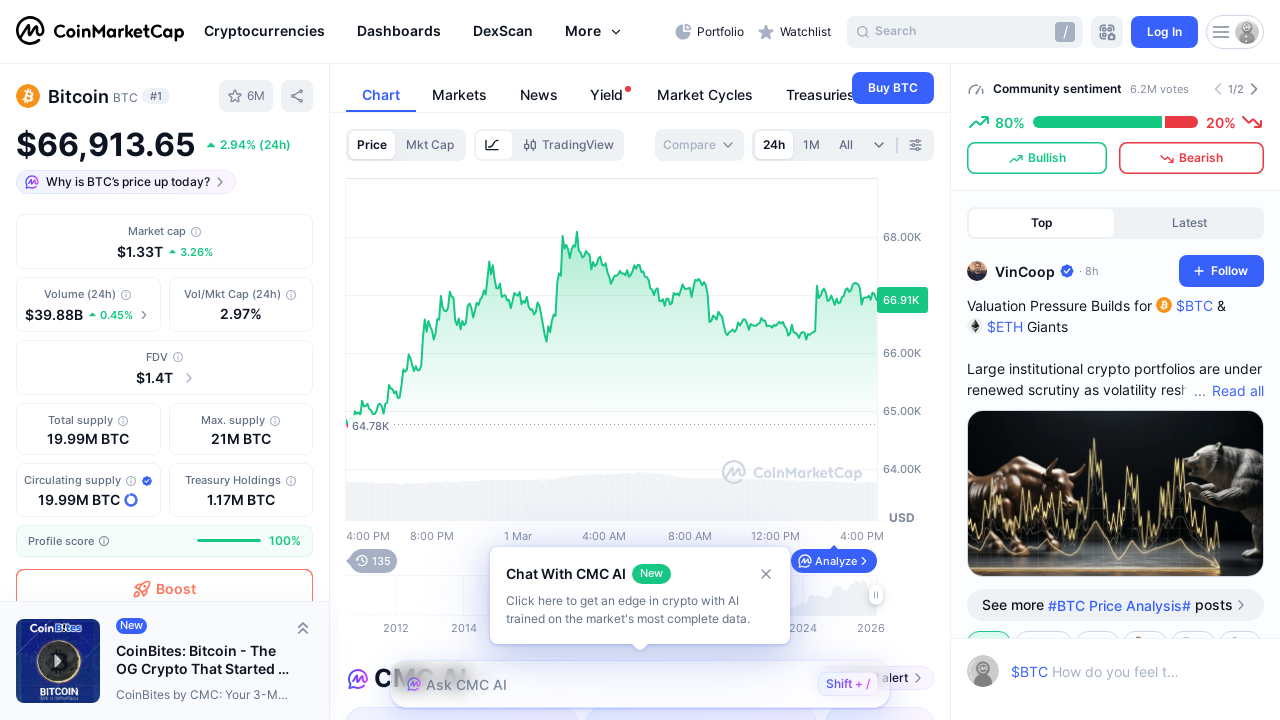

Waited for page to reach networkidle state
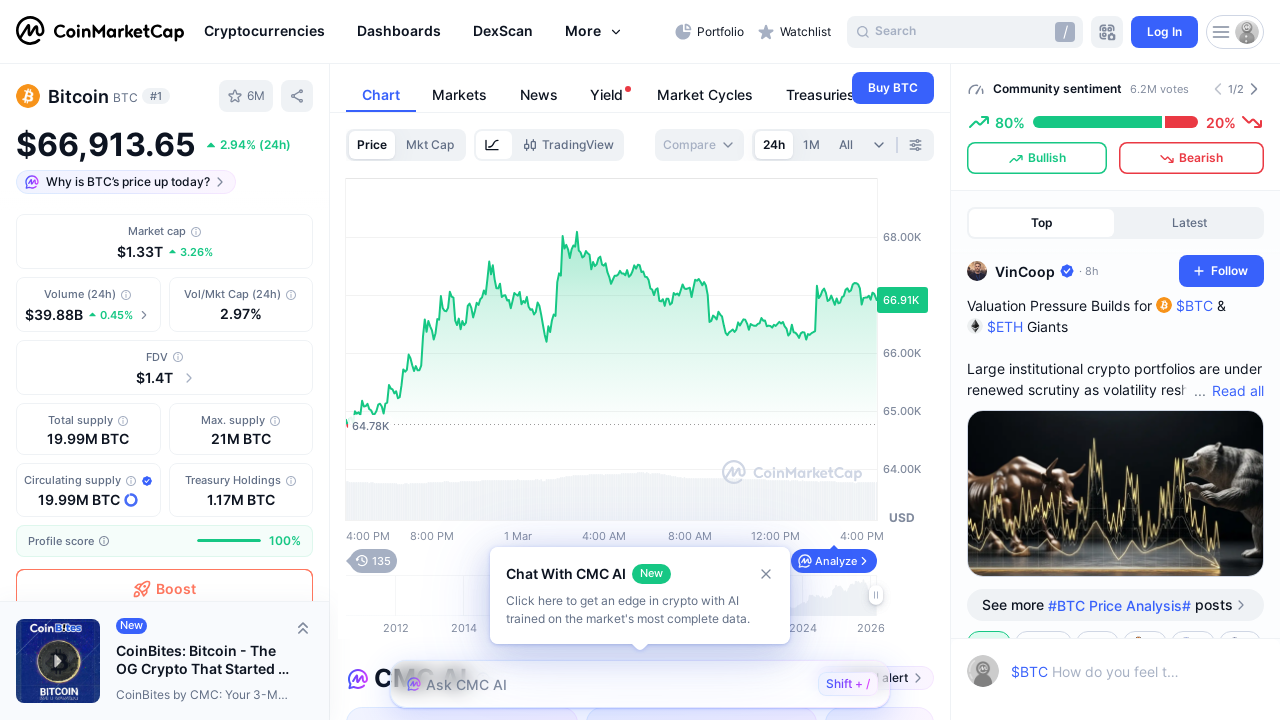

Bitcoin price element loaded and visible in coin overview section
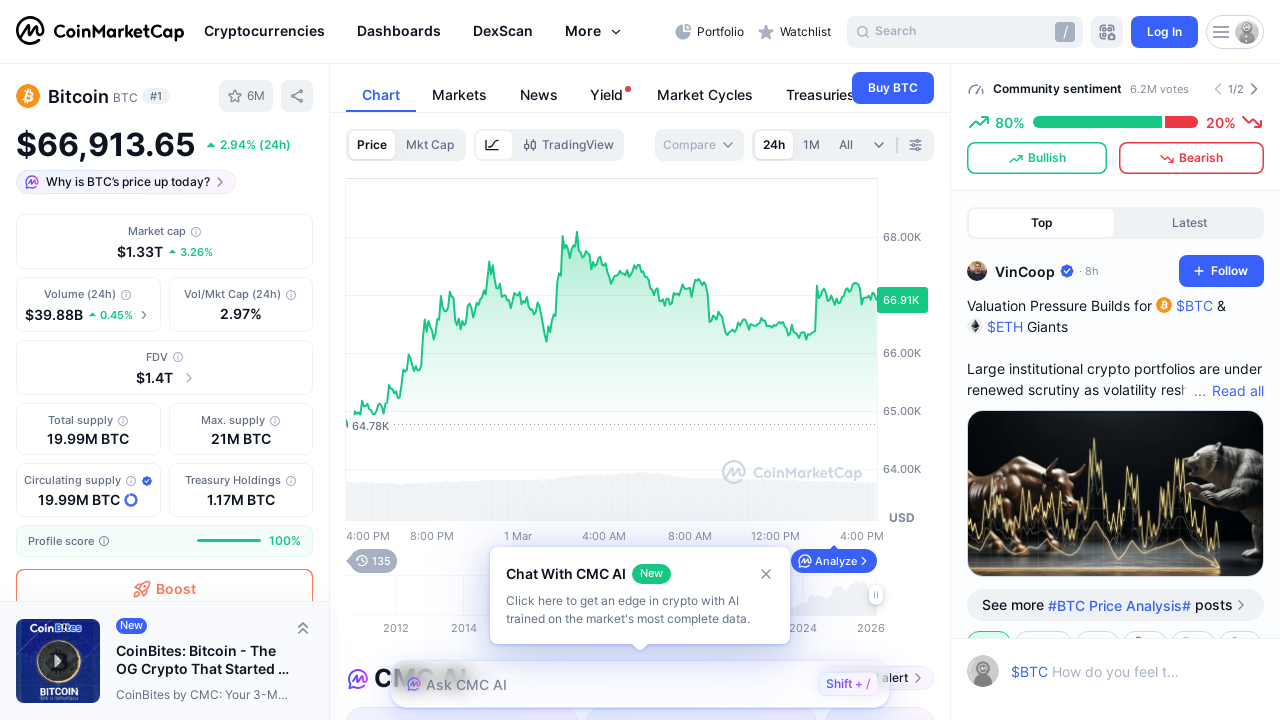

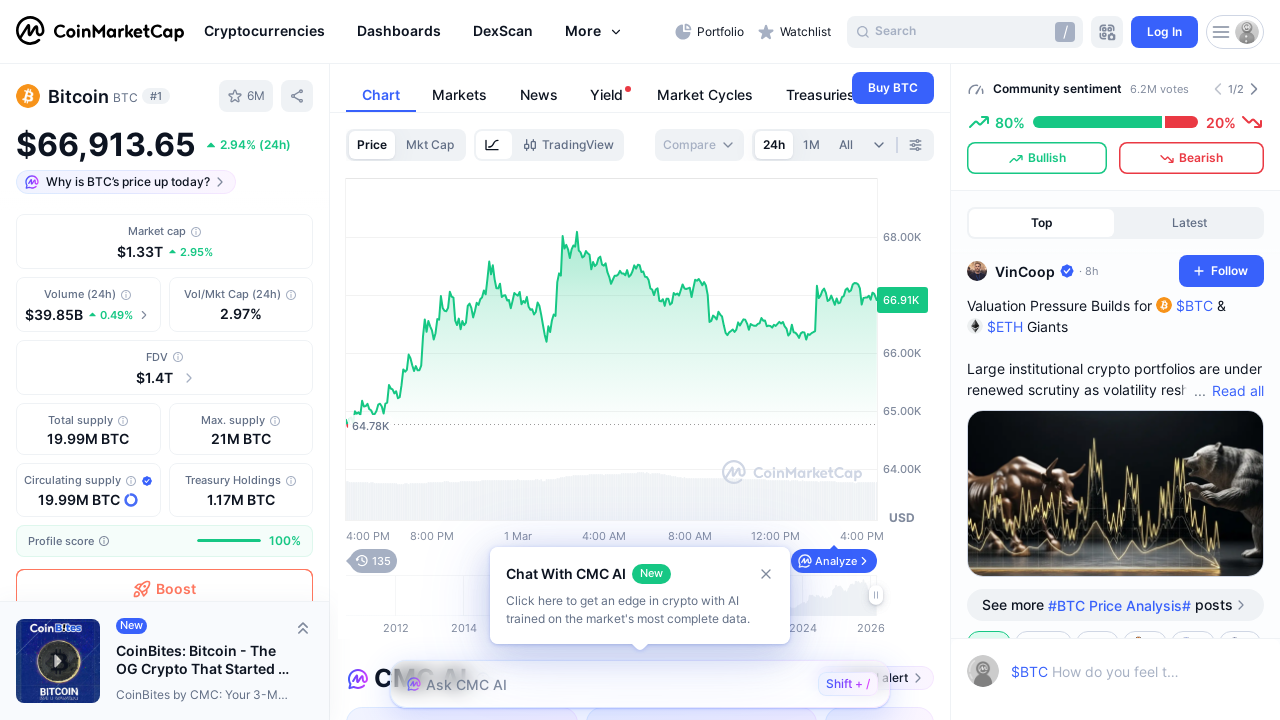